Tests right-click context menu functionality by performing a right-click action on a button element

Starting URL: http://swisnl.github.io/jQuery-contextMenu/demo.html

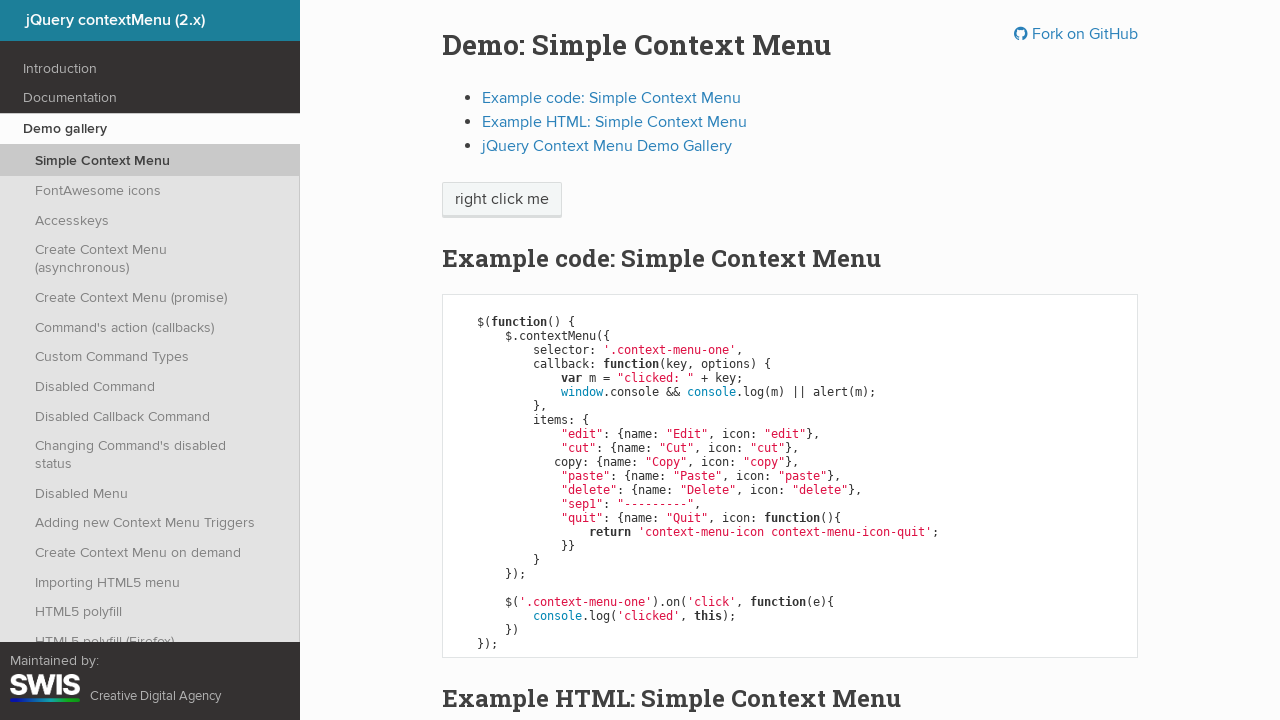

Located button element for right-click action
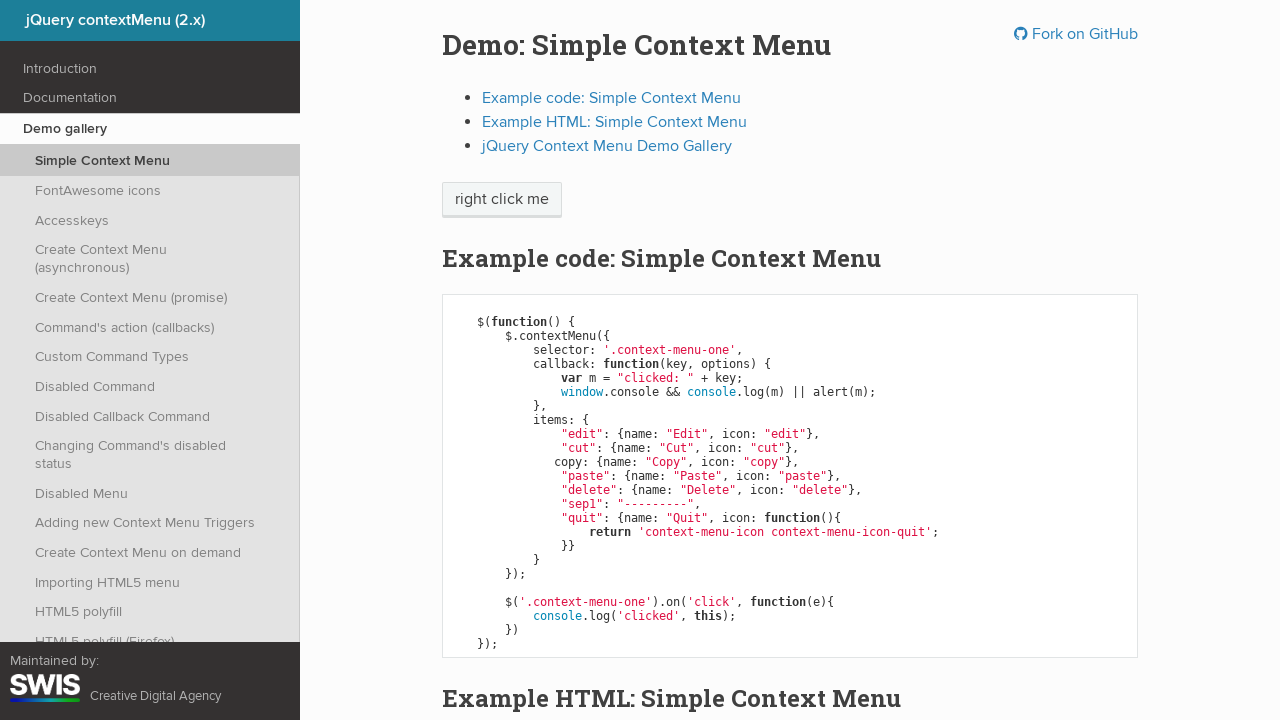

Performed right-click on button element at (502, 200) on xpath=/html/body/div/section/div/div/div/p/span[1]
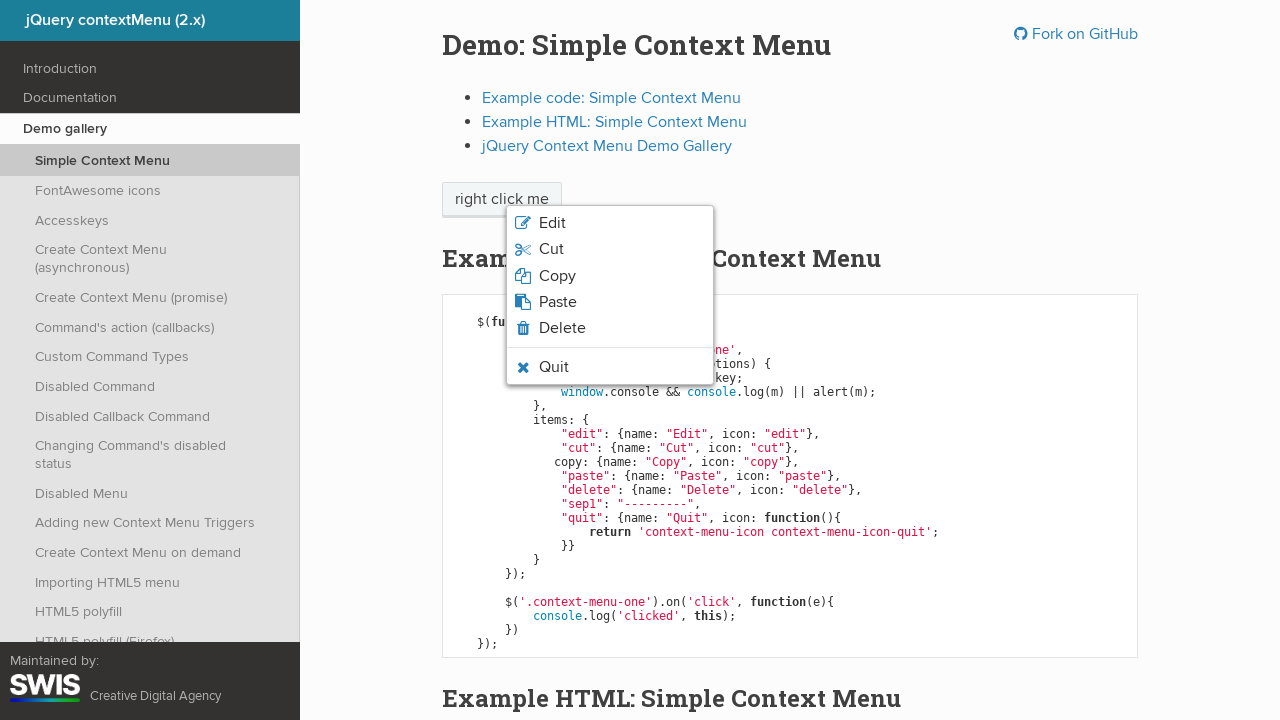

Waited for context menu to appear
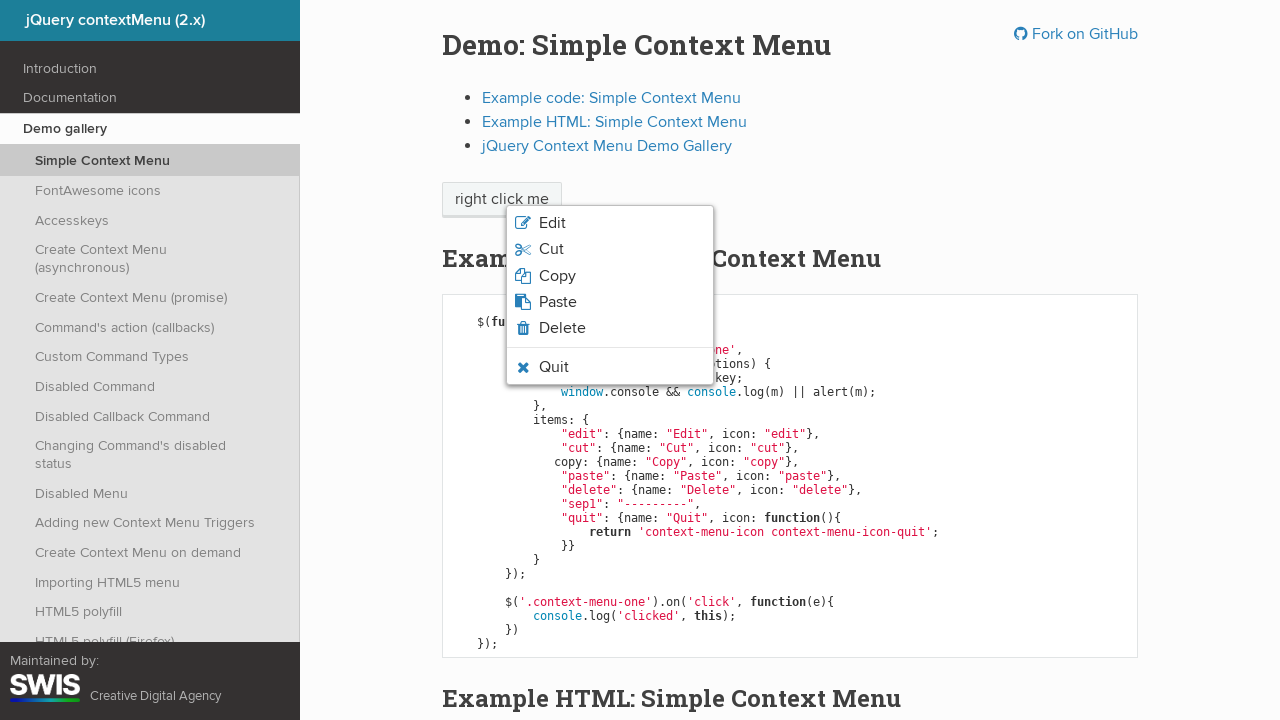

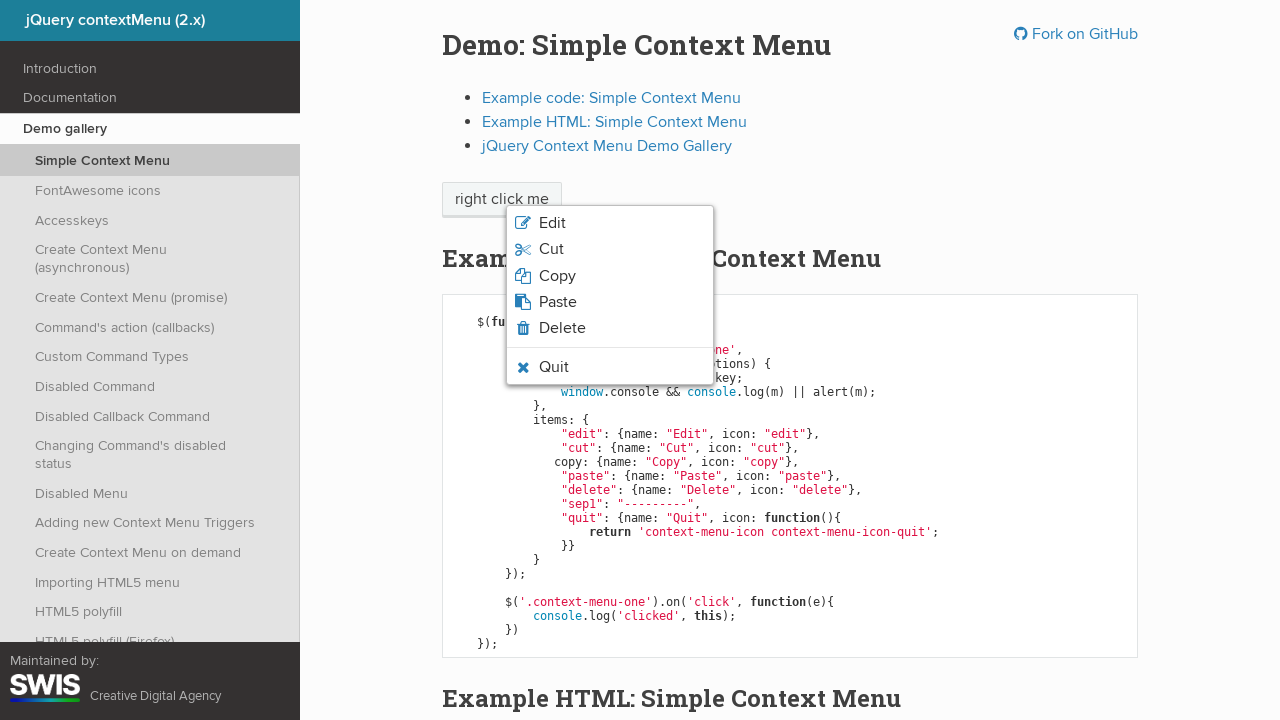